Tests autocomplete functionality by typing in both multi-color and single-color input fields and verifying suggestions

Starting URL: https://demoqa.com

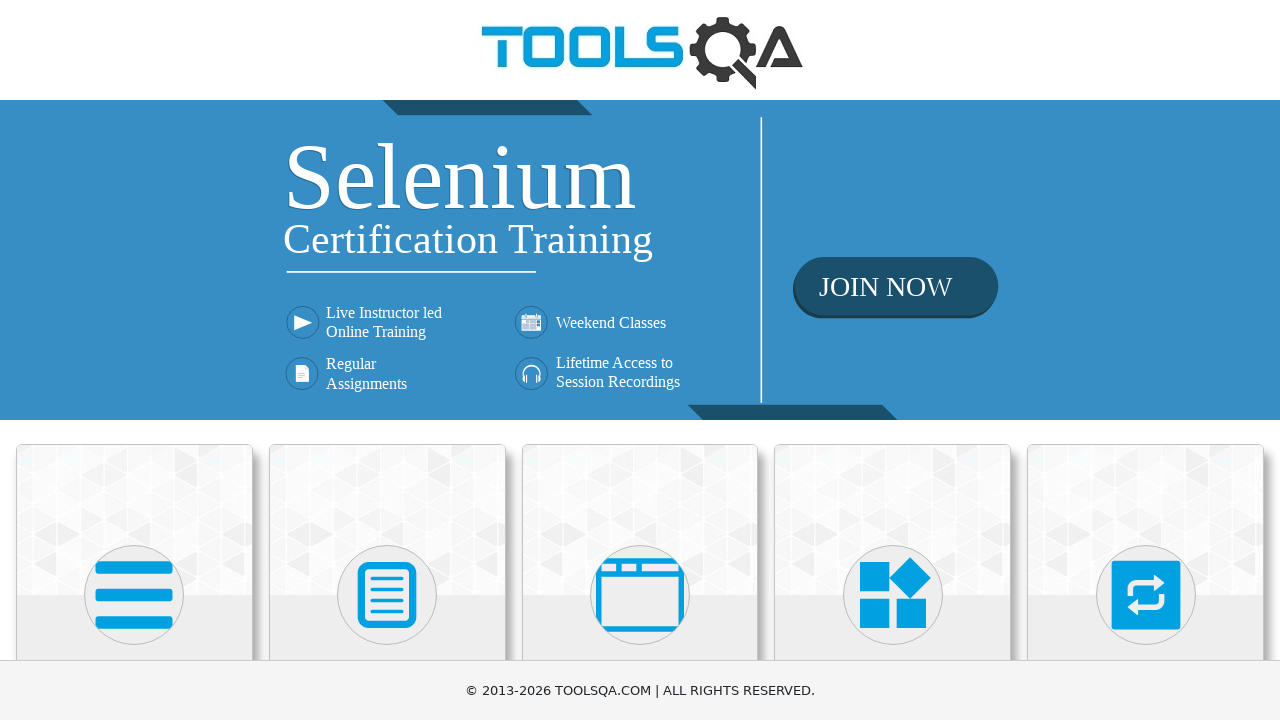

Clicked on Widgets category card at (893, 360) on div.card-body h5:has-text('Widgets')
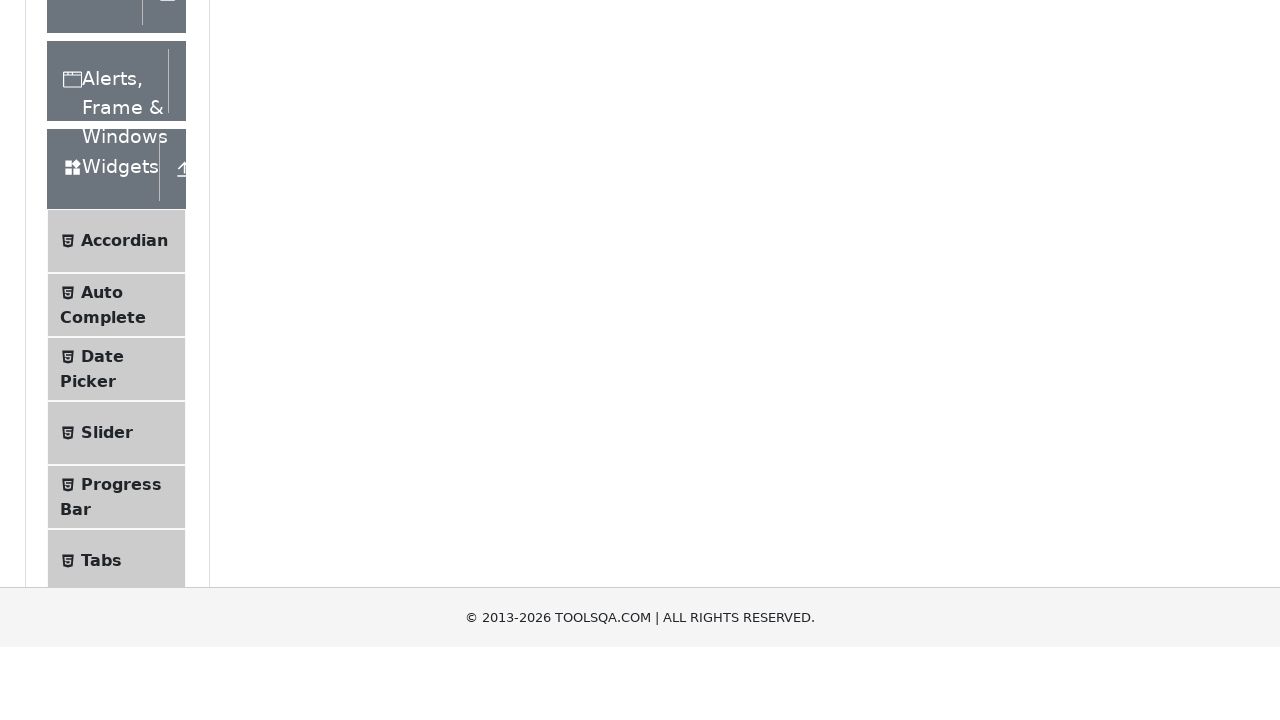

Clicked on Auto Complete submenu item at (102, 576) on text=Auto Complete
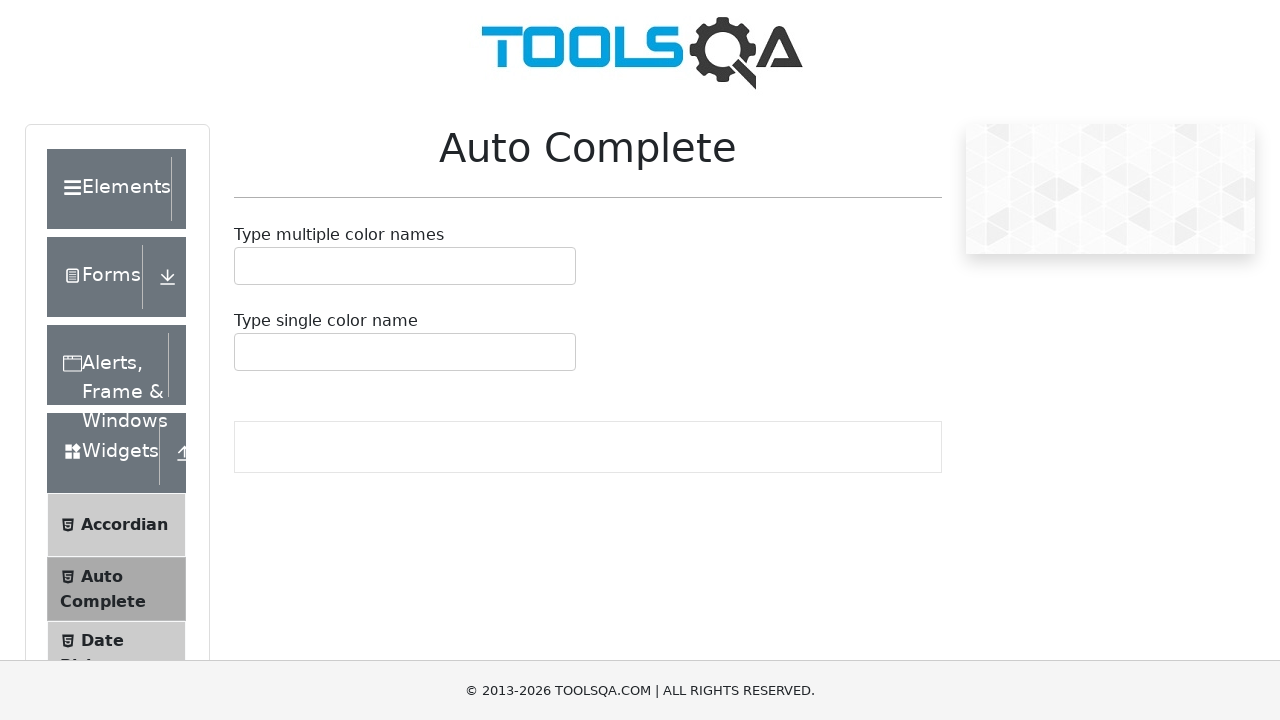

Typed 'Red' in the multi-color autocomplete field on #autoCompleteMultipleInput
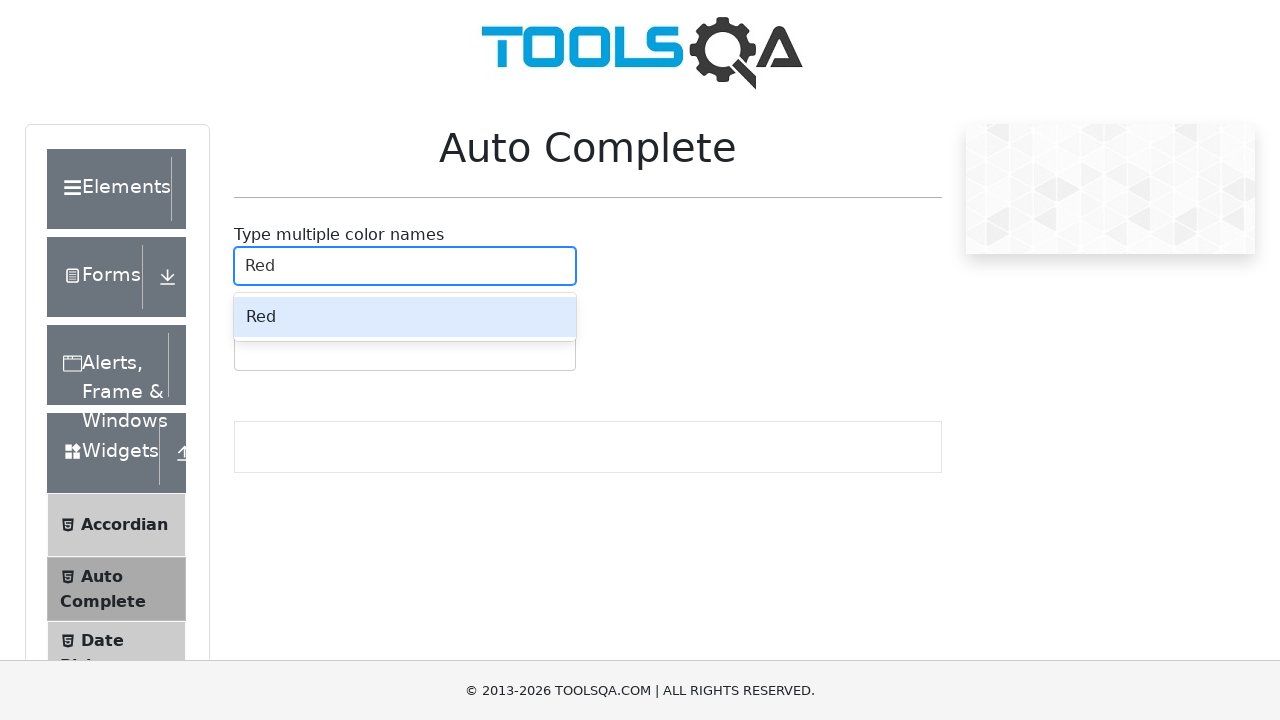

Selected 'Red' from autocomplete suggestions at (405, 317) on .auto-complete__option:has-text('Red')
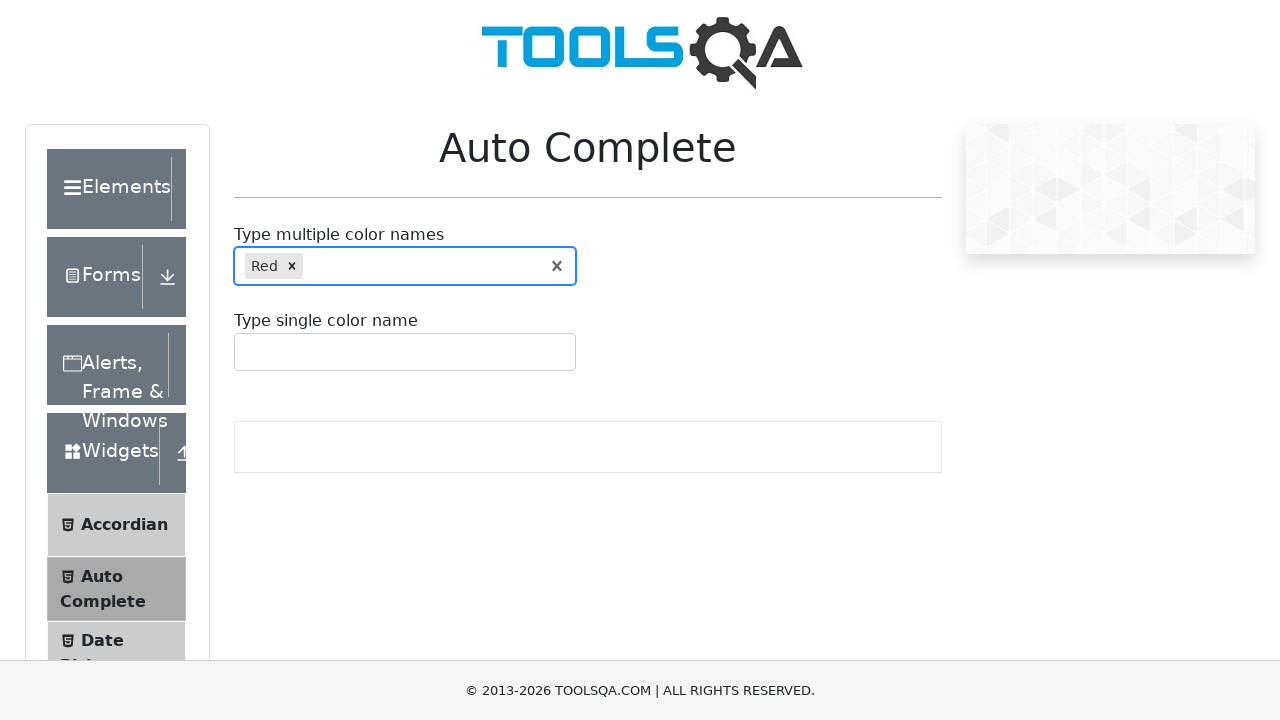

Typed 'Re' in the single-color autocomplete field on #autoCompleteSingleInput
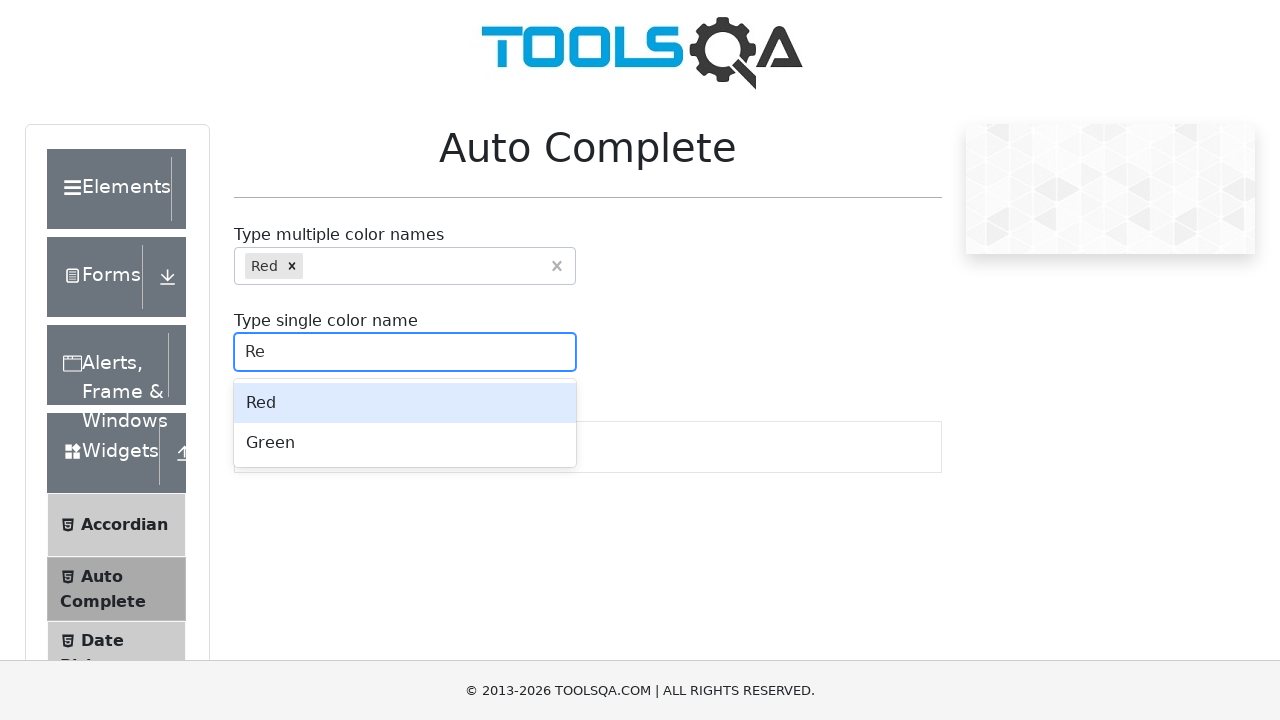

Autocomplete dropdown options appeared for single-color field
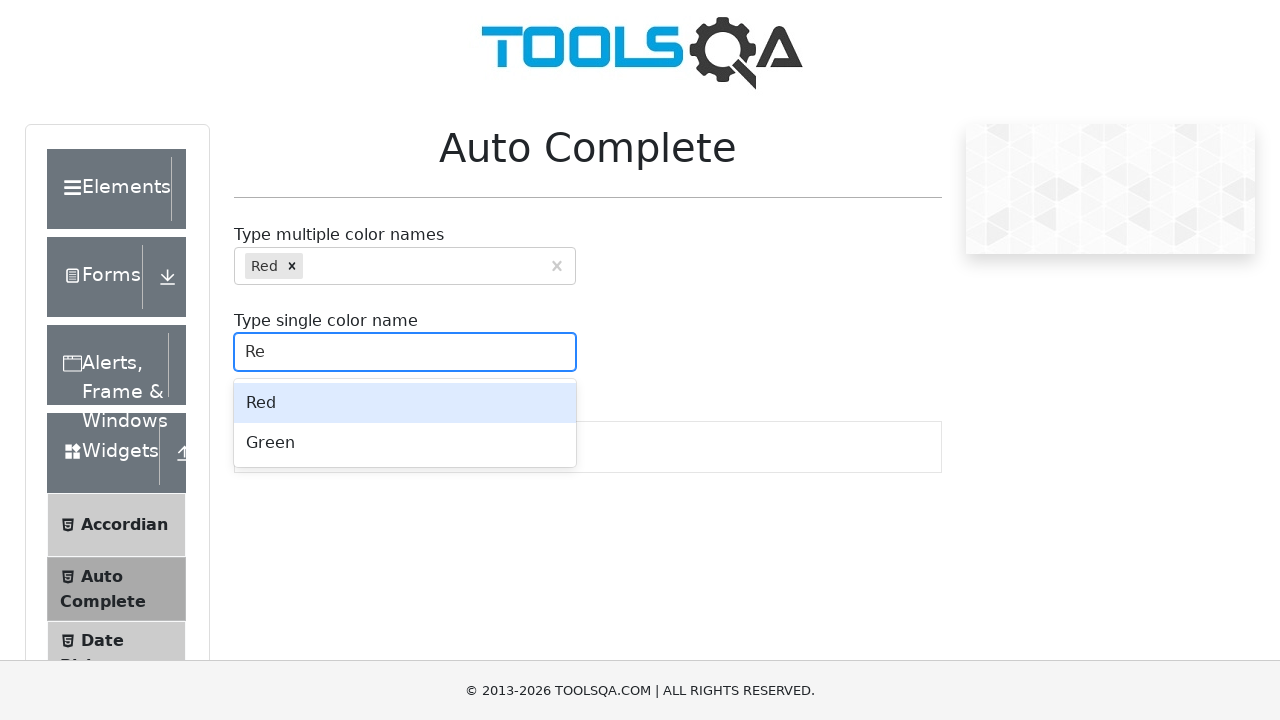

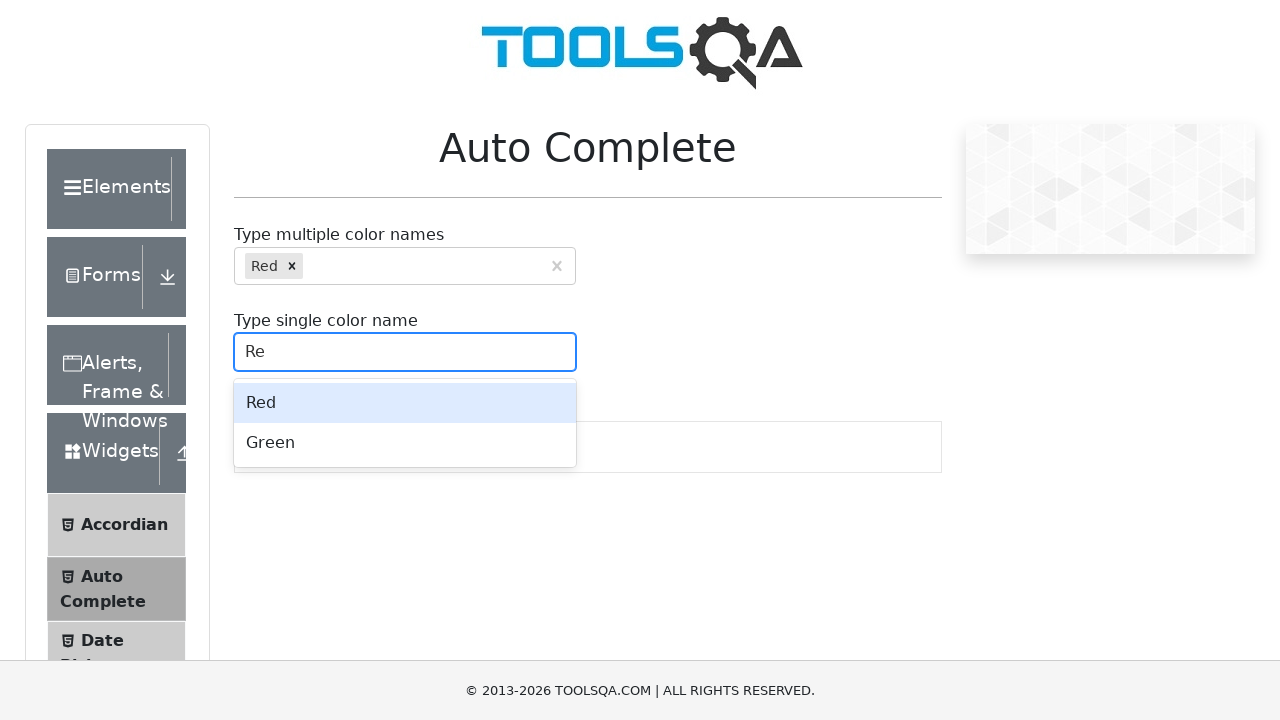